Tests JavaScript alert handling by triggering a SweetAlert popup and accepting it

Starting URL: https://sweetalert.js.org/

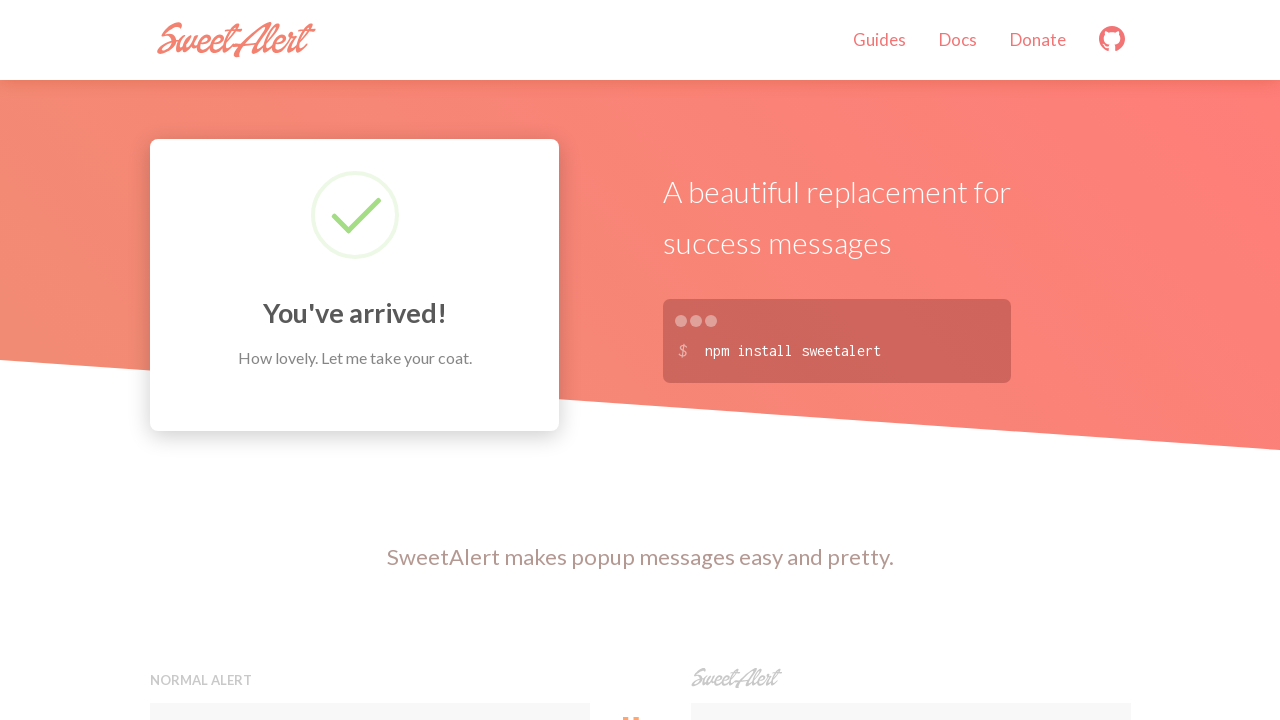

Clicked the first preview button to trigger SweetAlert popup at (370, 360) on (//button[@class='preview'])[1]
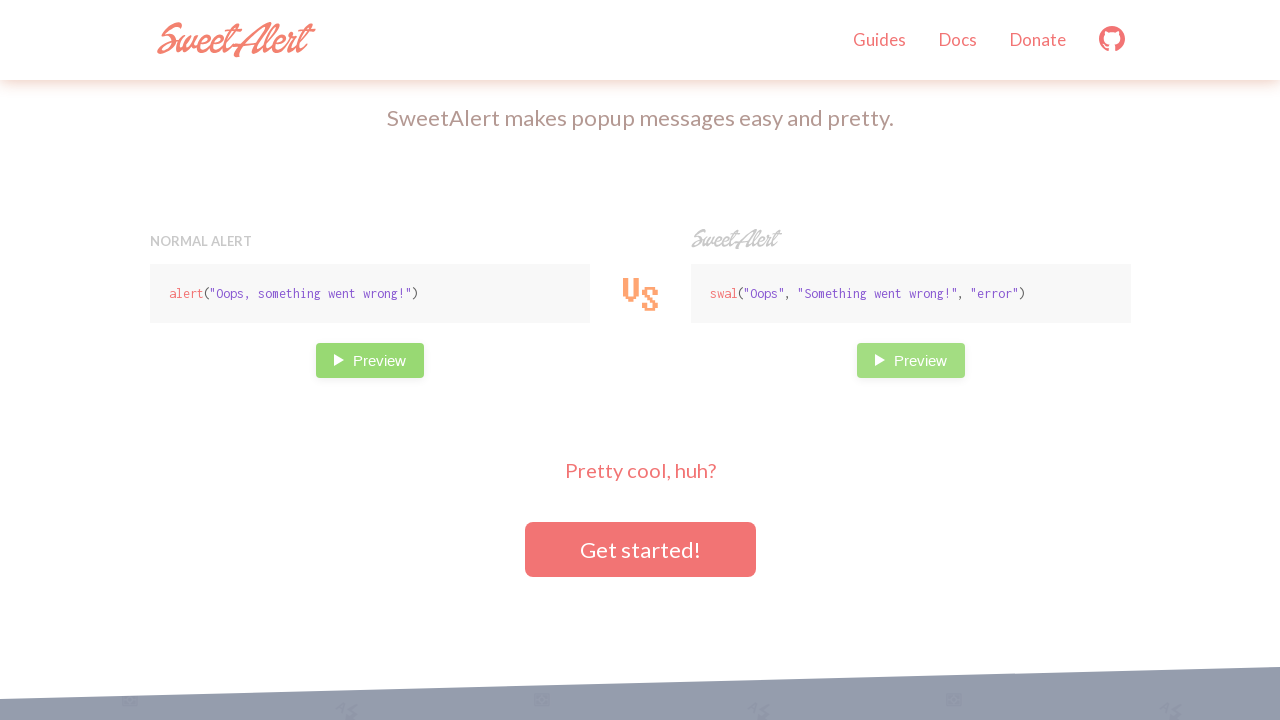

Set up dialog handler to accept alerts
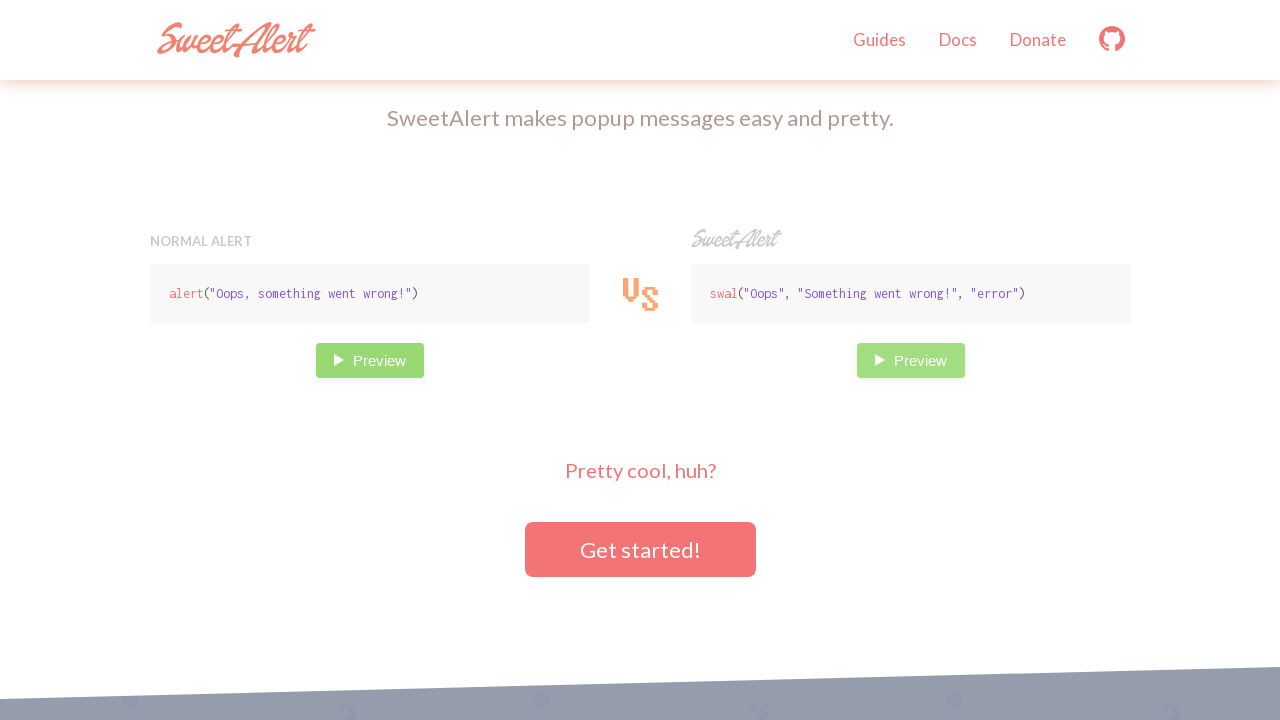

Waited for alert to be processed
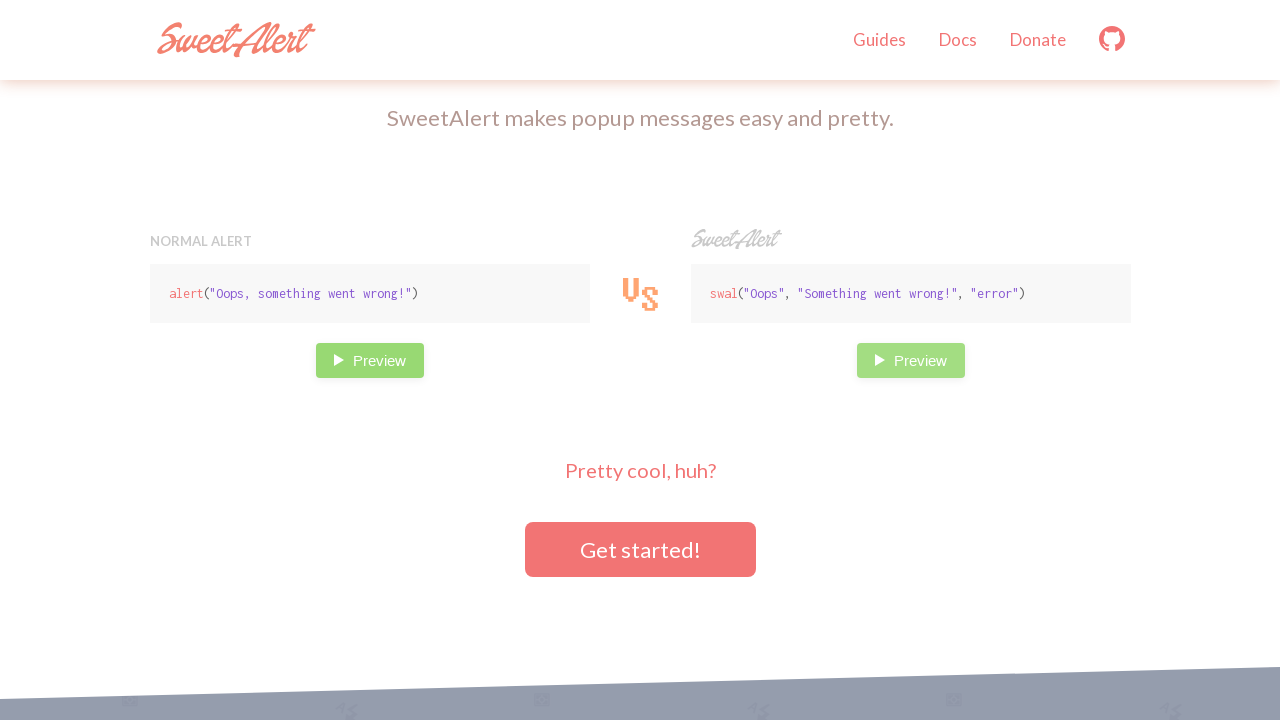

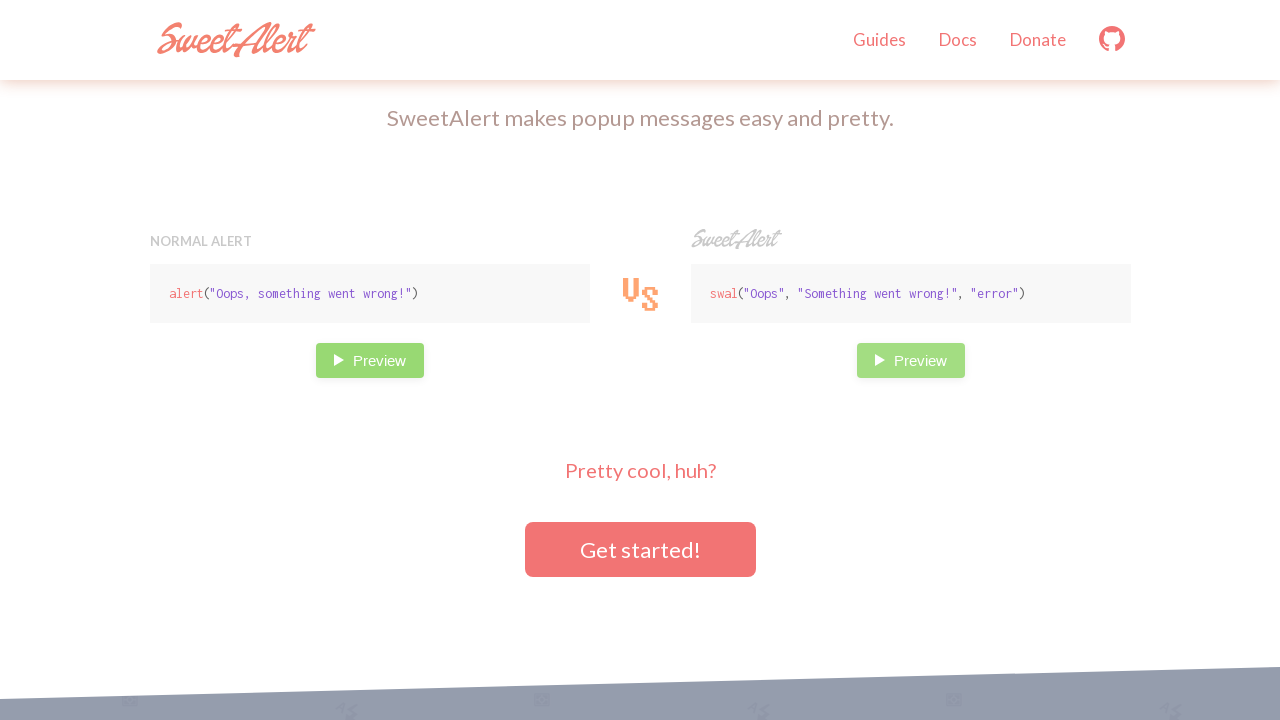